Tests basic element interactions on an automation practice page including verifying element display status, checking if input fields are enabled, and selecting a radio button

Starting URL: https://testautomationpractice.blogspot.com/

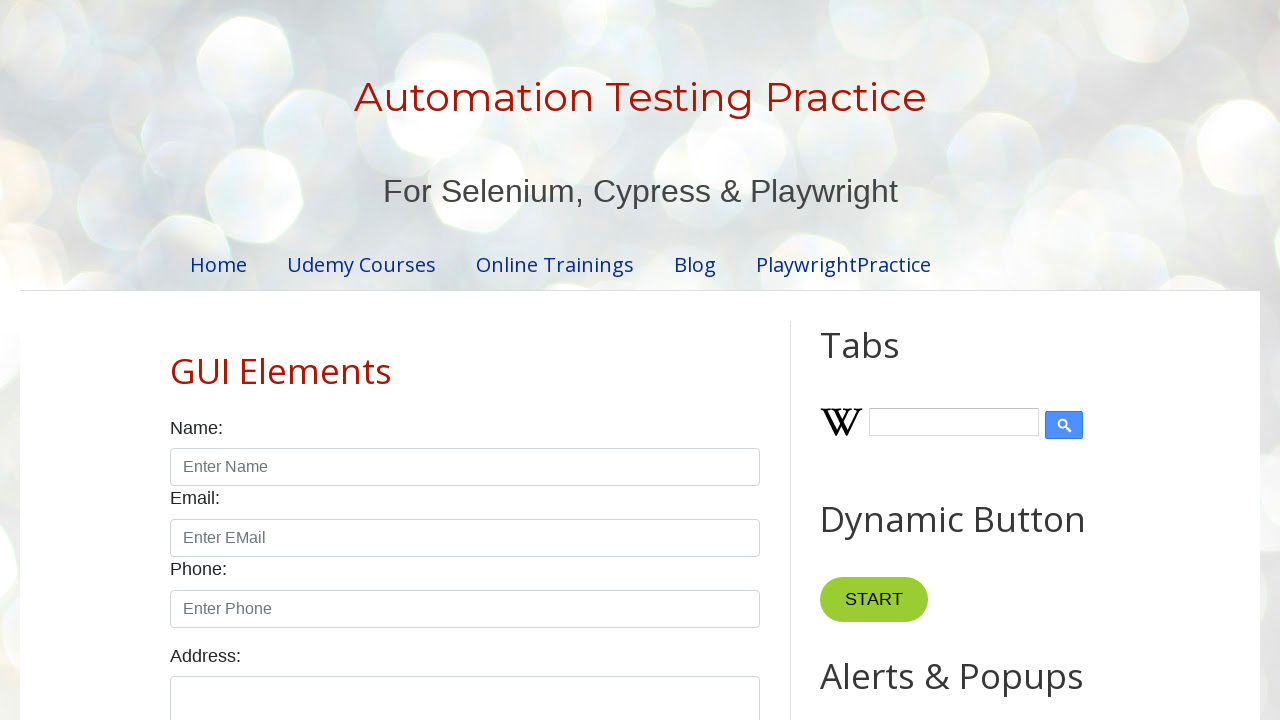

Waited for 'Automation Testing Practice' heading to be visible
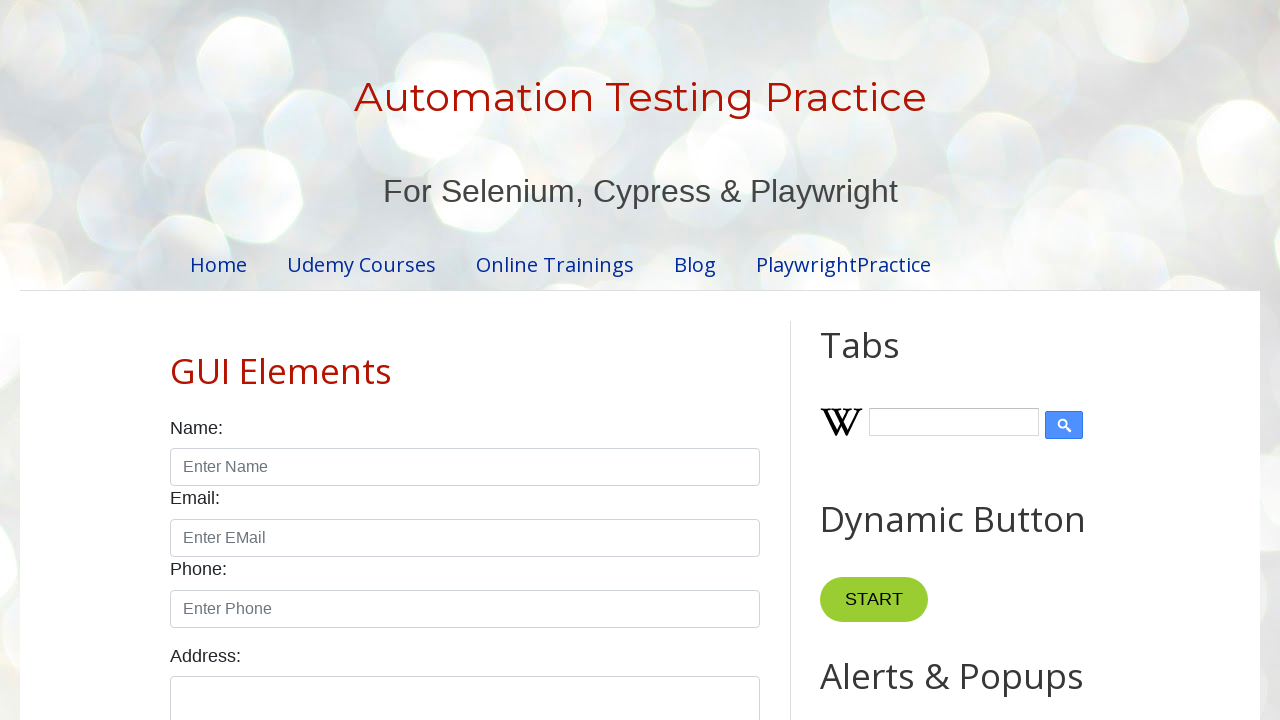

Verified name input field is enabled
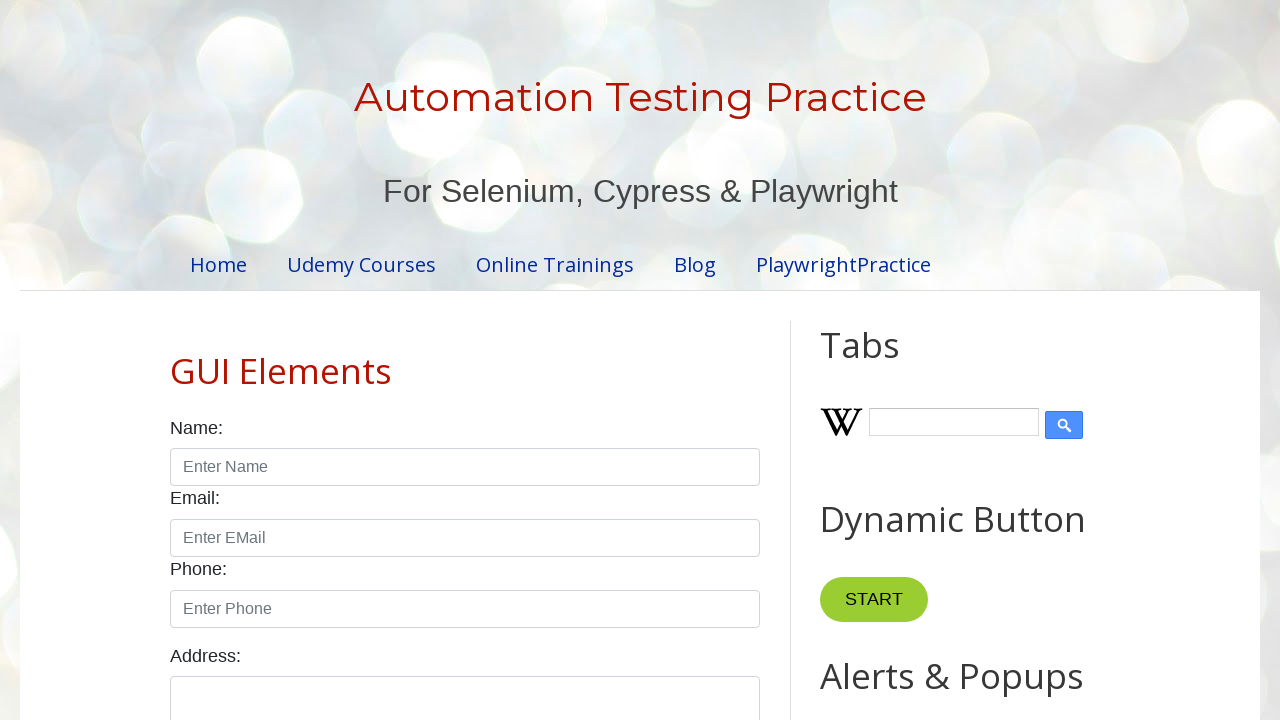

Waited for male radio button to be visible
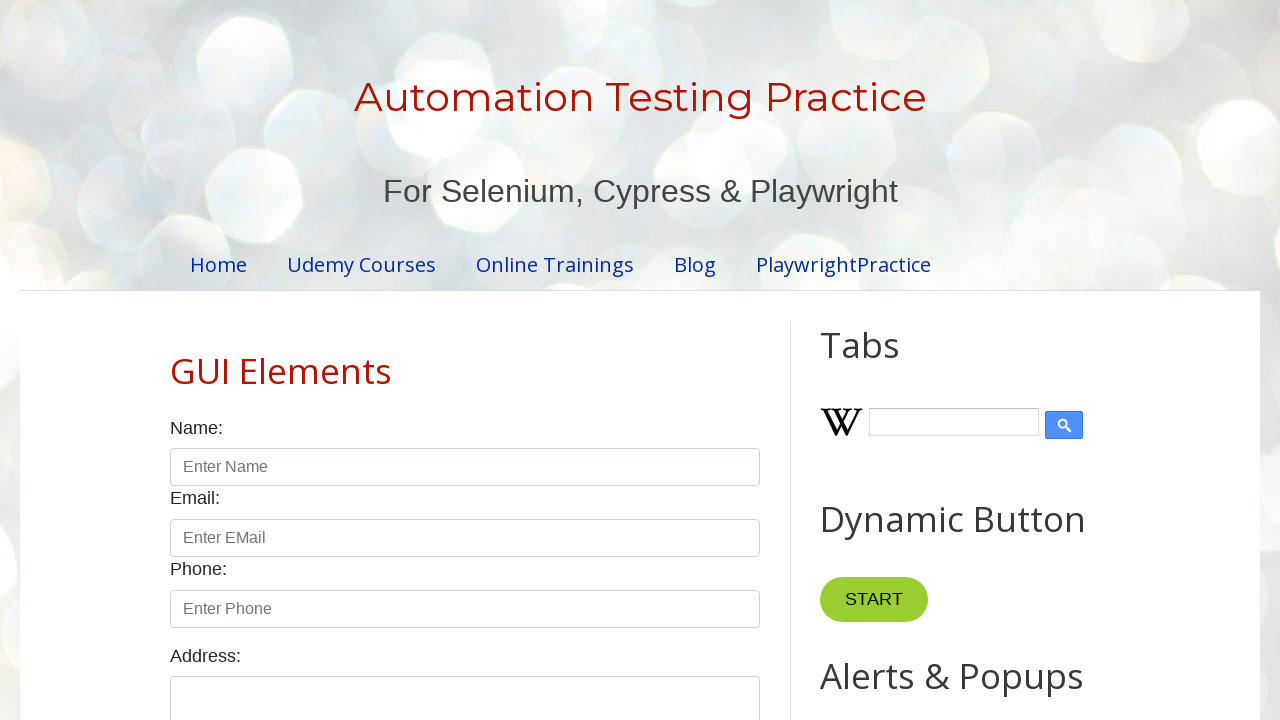

Waited for female radio button to be visible
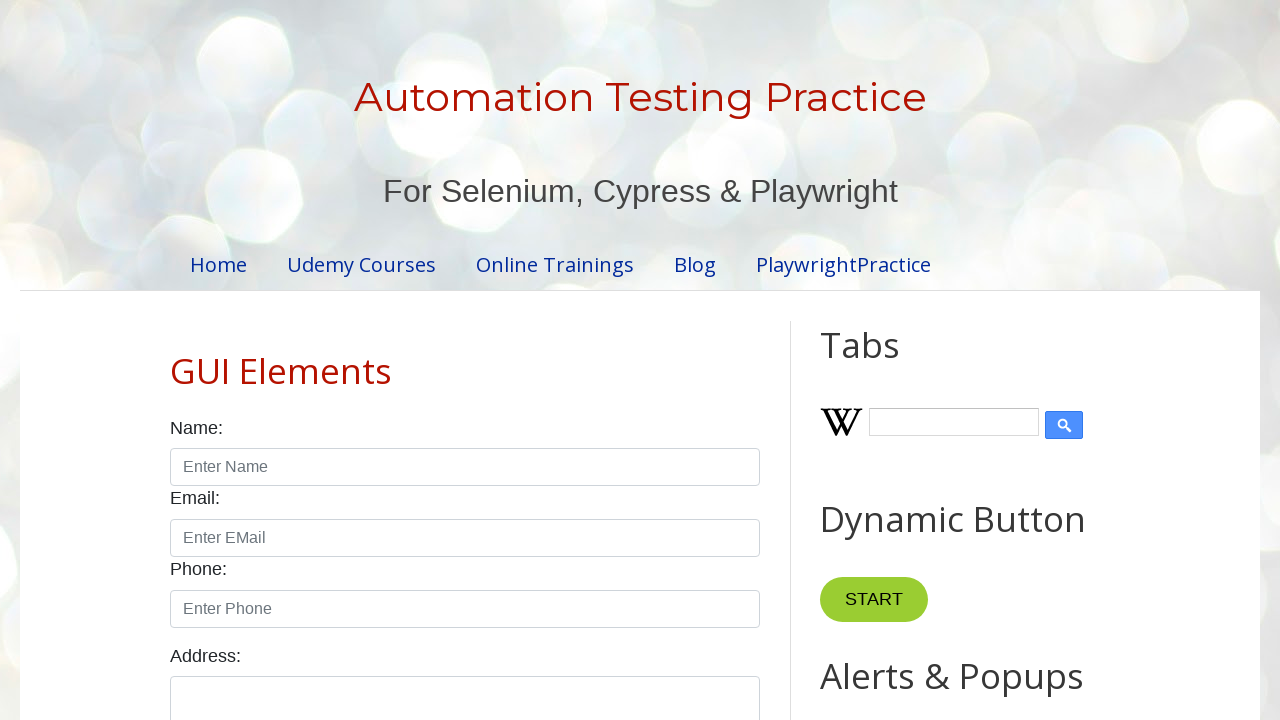

Clicked male radio button to select it at (176, 360) on input#male
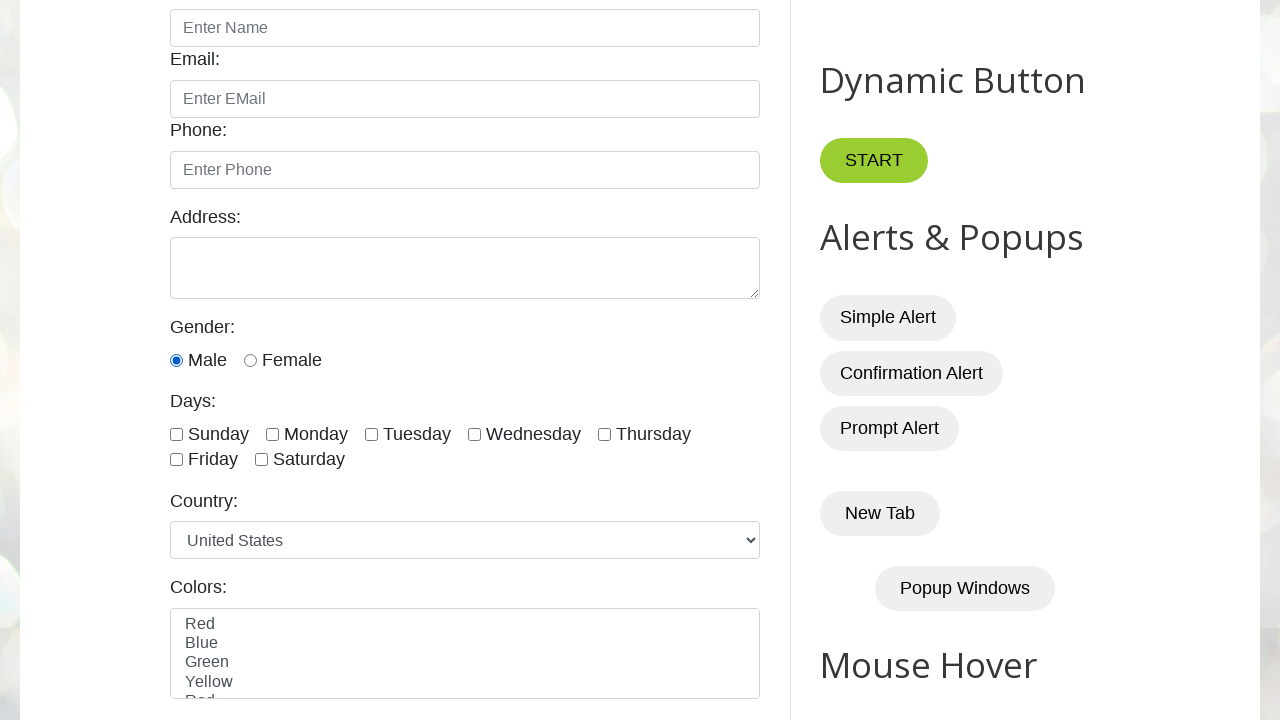

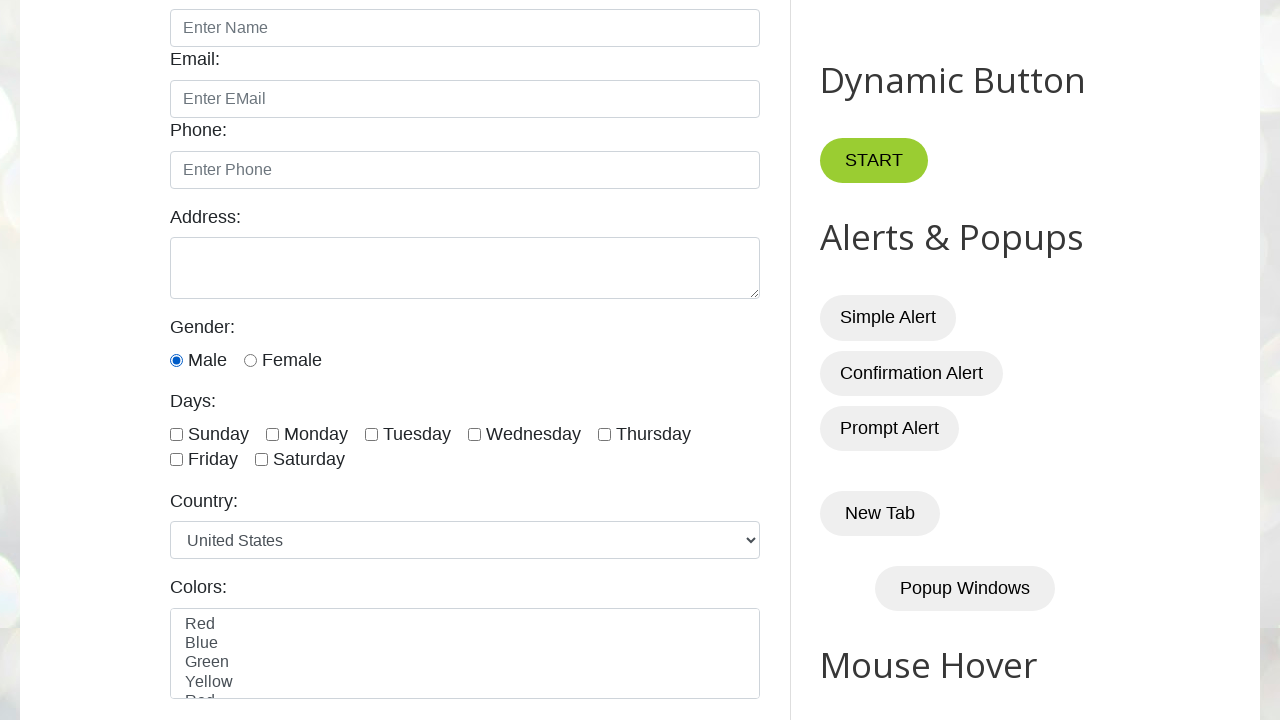